Tests dynamic loading example 1 where element is hidden on page, clicks start and waits for "Hello World!" text to appear

Starting URL: https://the-internet.herokuapp.com/dynamic_loading/1

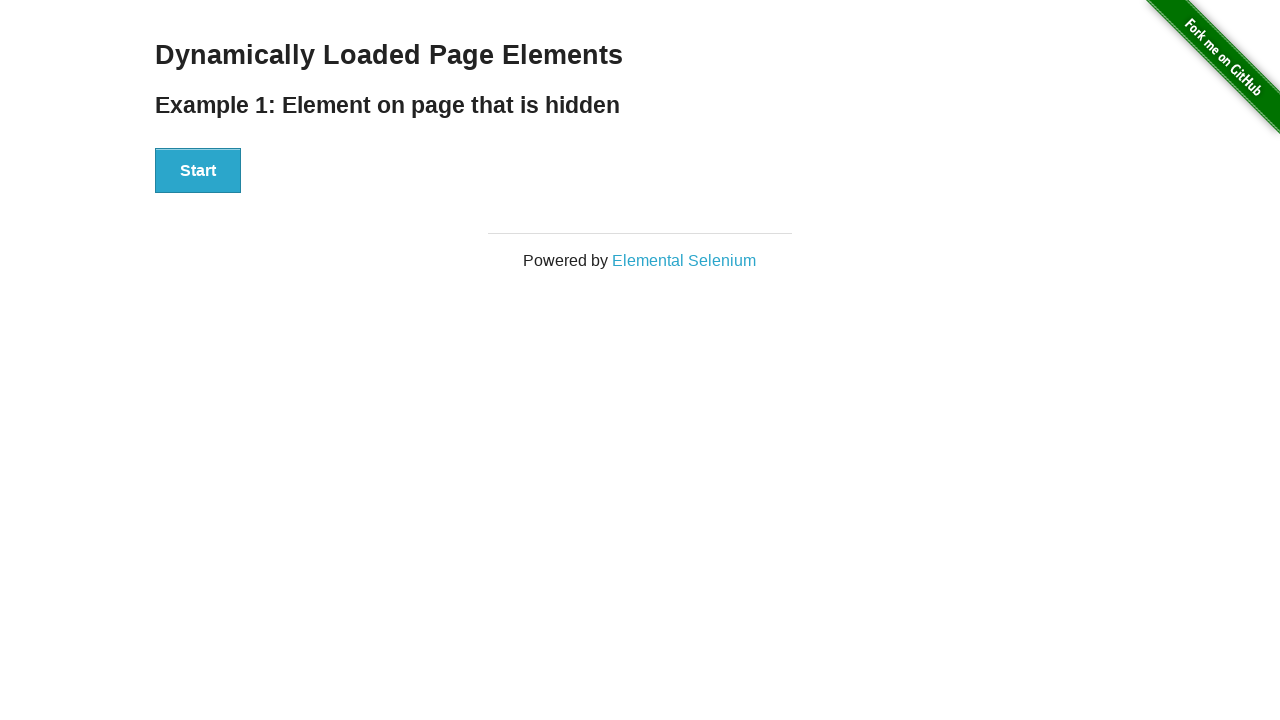

Clicked Start button to trigger dynamic loading at (198, 171) on xpath=//div[@id='start']/button[.='Start']
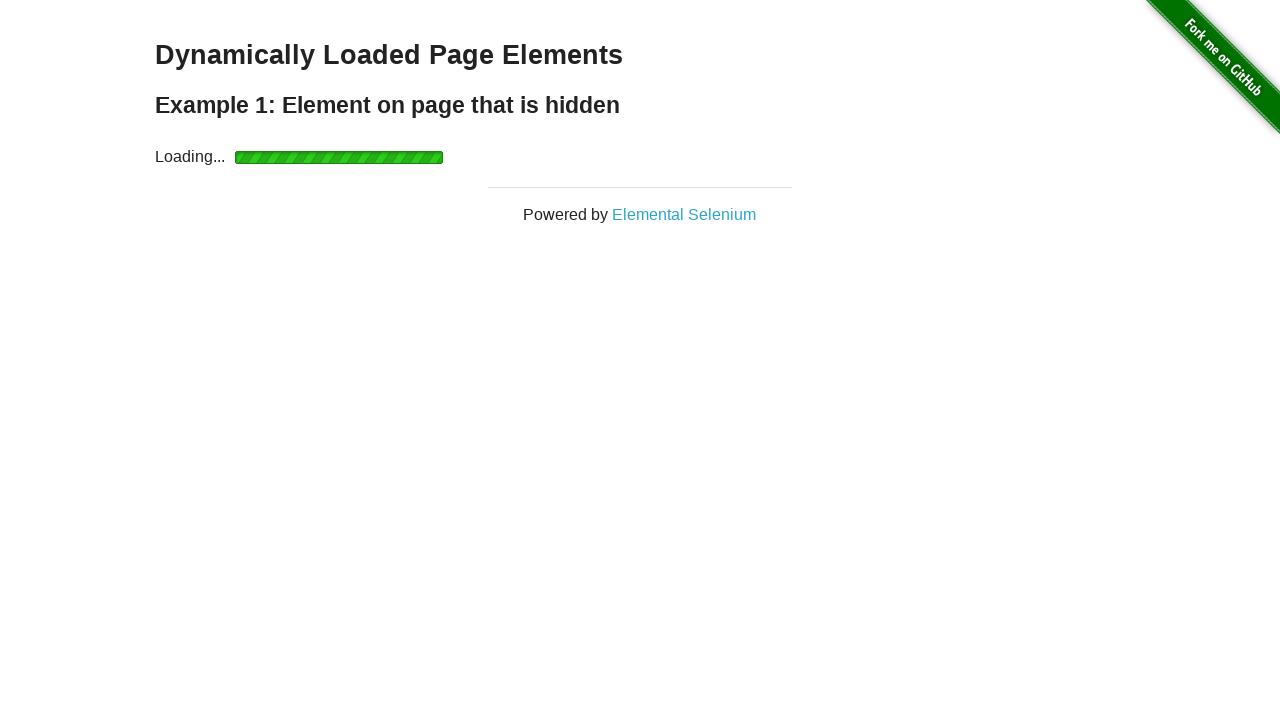

Loading spinner disappeared
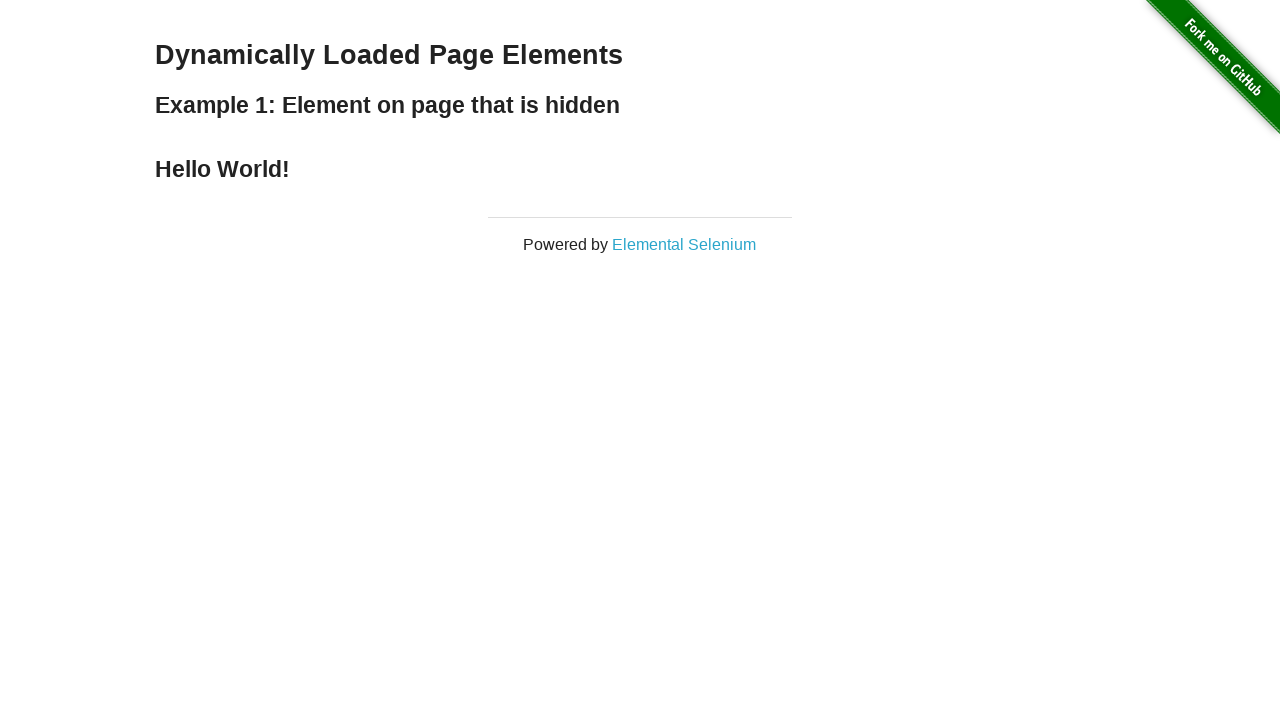

Hello World! text appeared
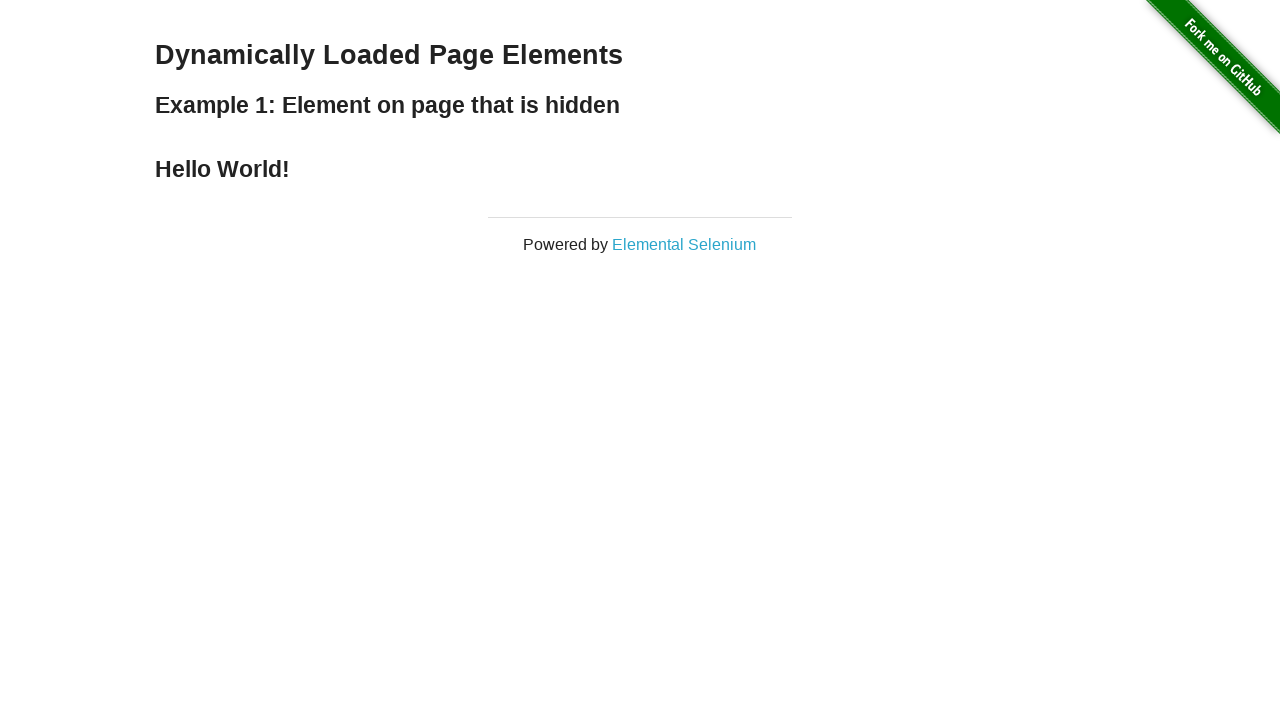

Verified that displayed text equals 'Hello World!'
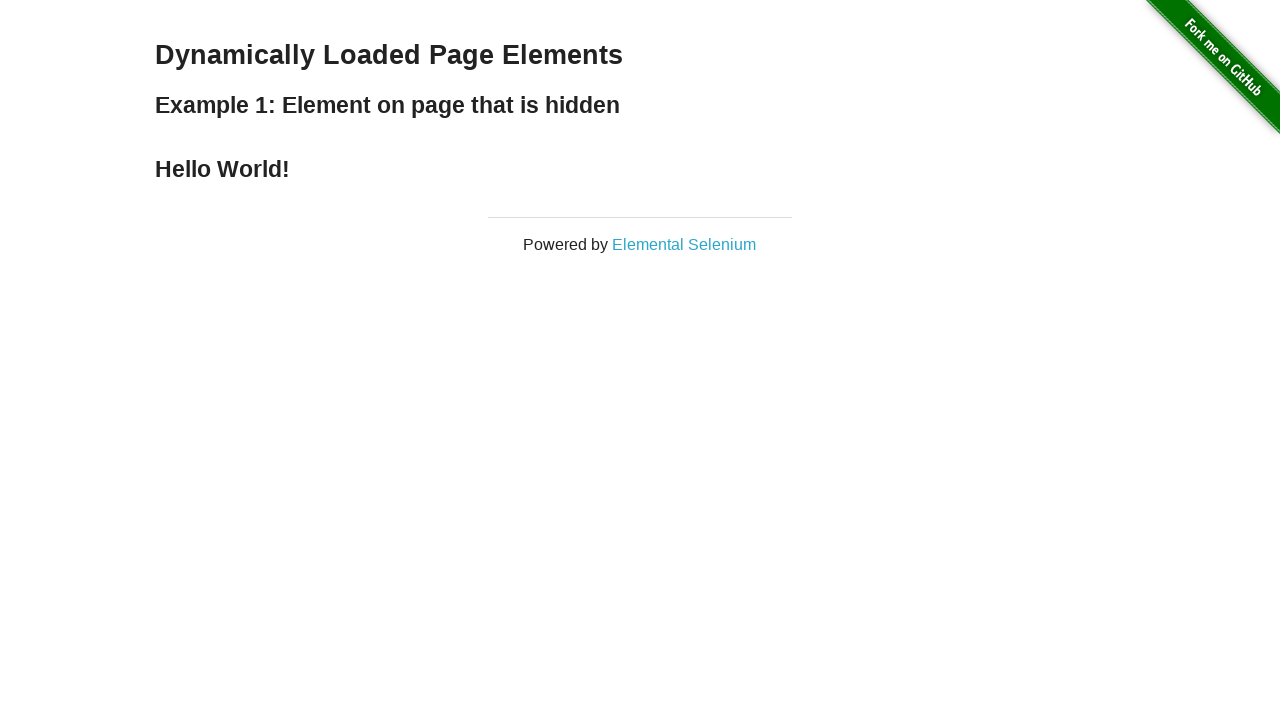

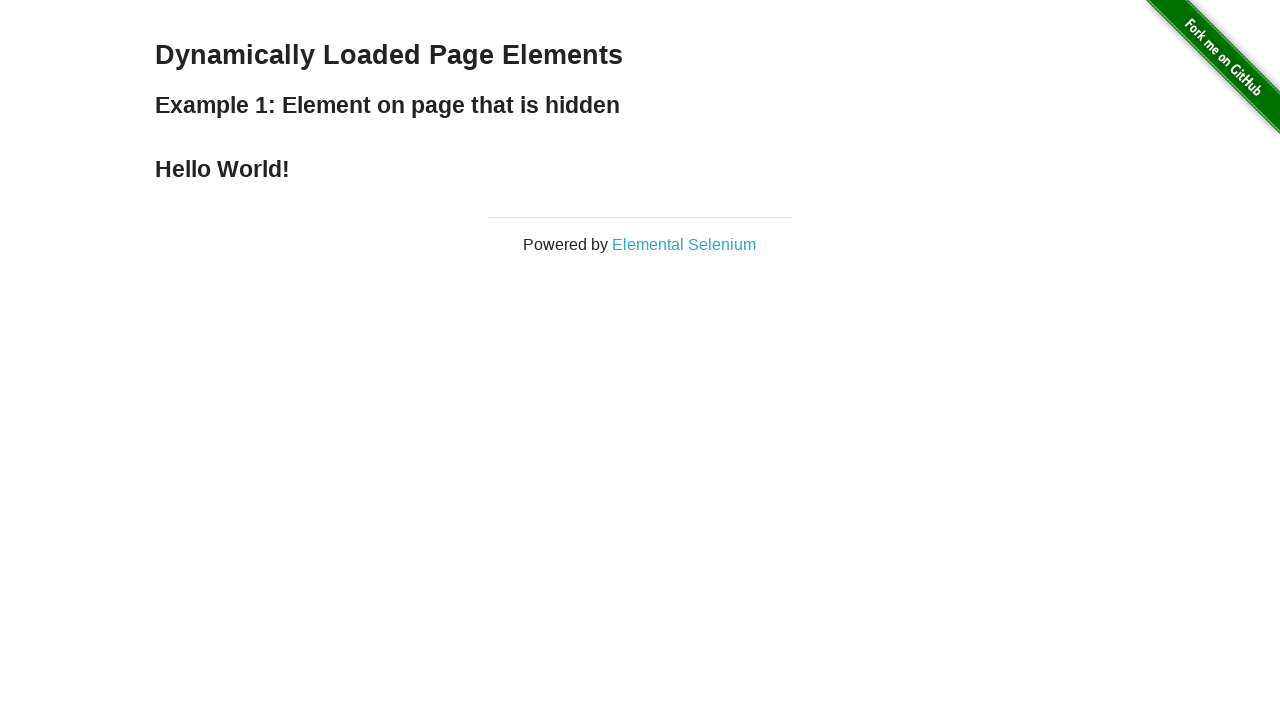